Tests A/B test functionality by visiting the page, verifying initial A/B test heading, adding an opt-out cookie, refreshing, and confirming the page shows "No A/B Test" heading.

Starting URL: http://the-internet.herokuapp.com/abtest

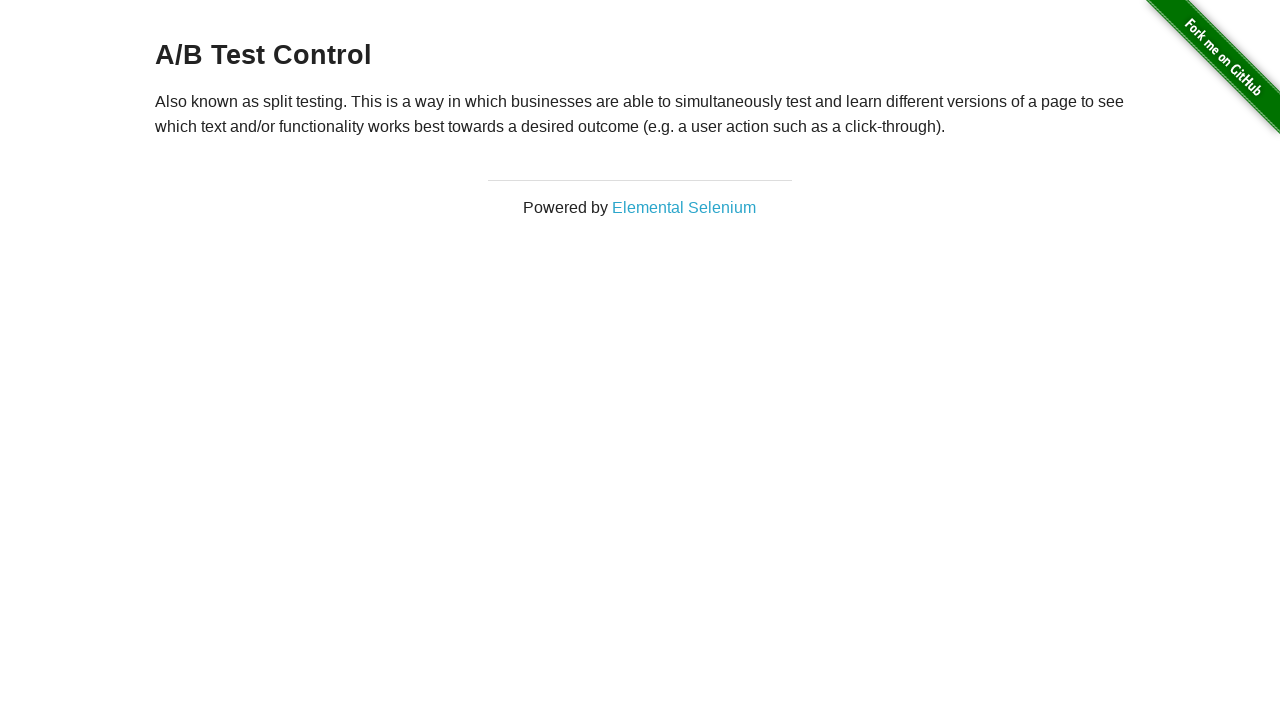

Waited for h3 heading element to load
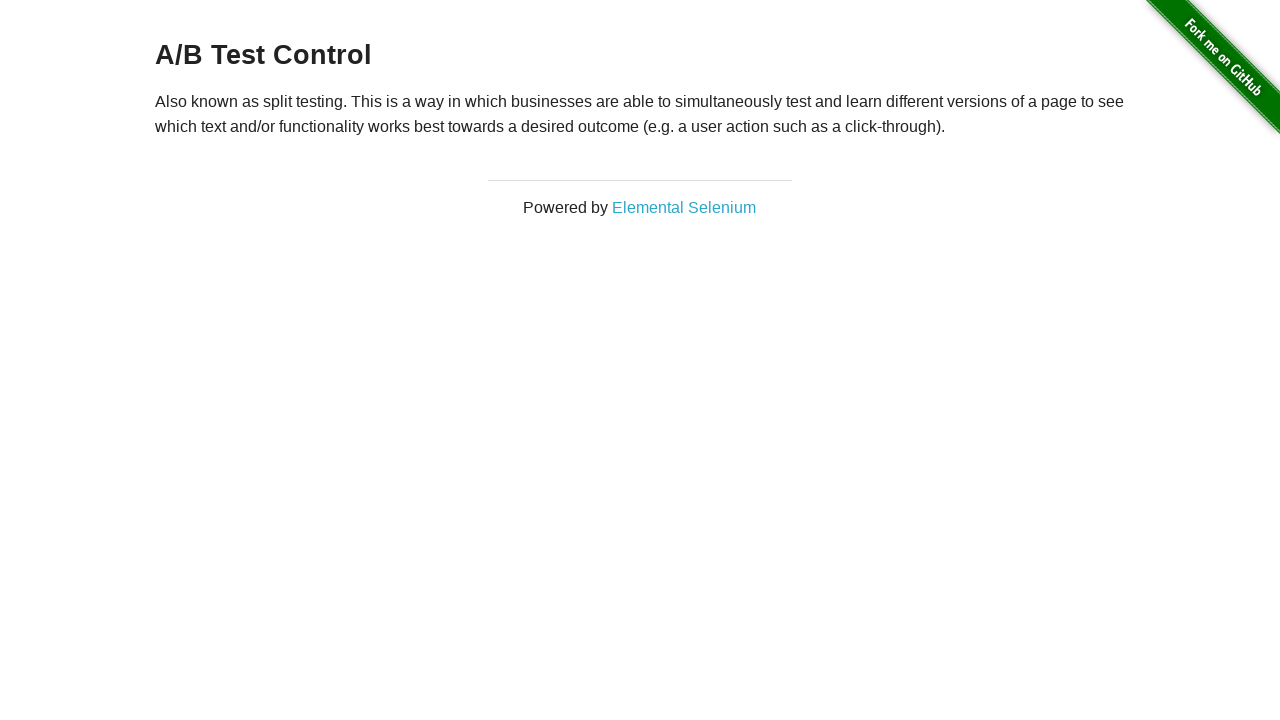

Added optimizelyOptOut cookie with value 'true'
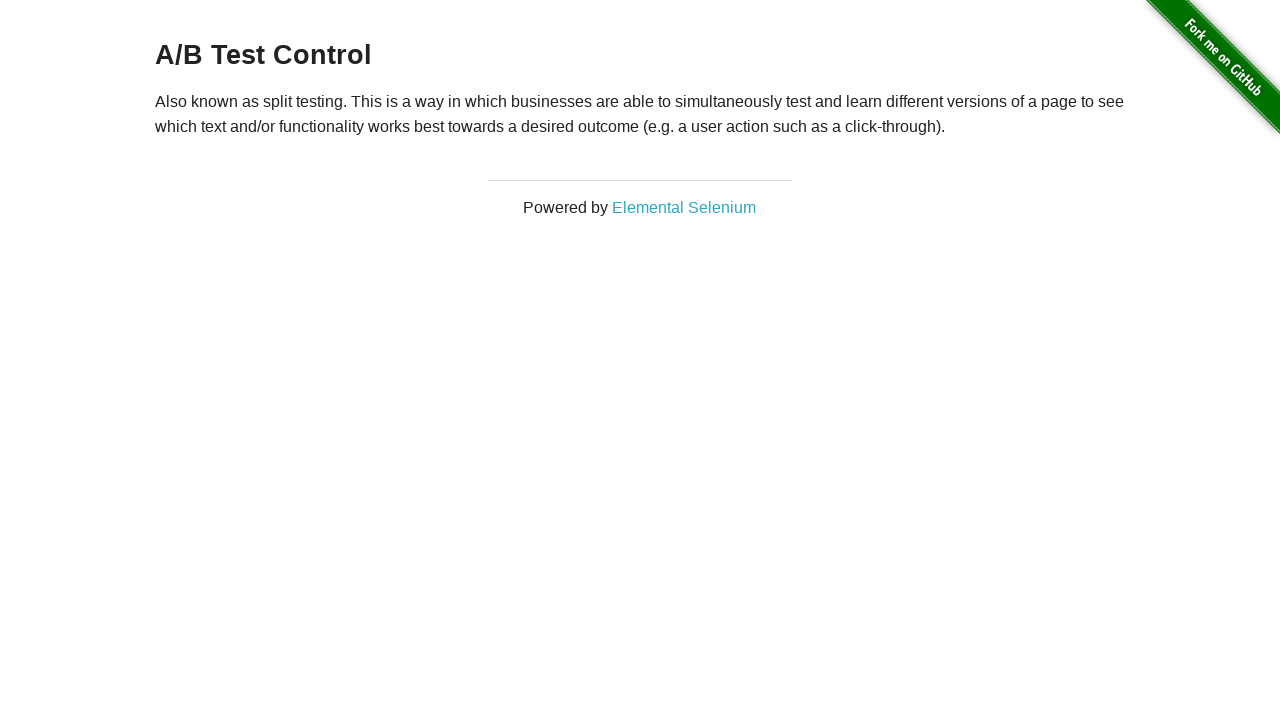

Reloaded the page after adding opt-out cookie
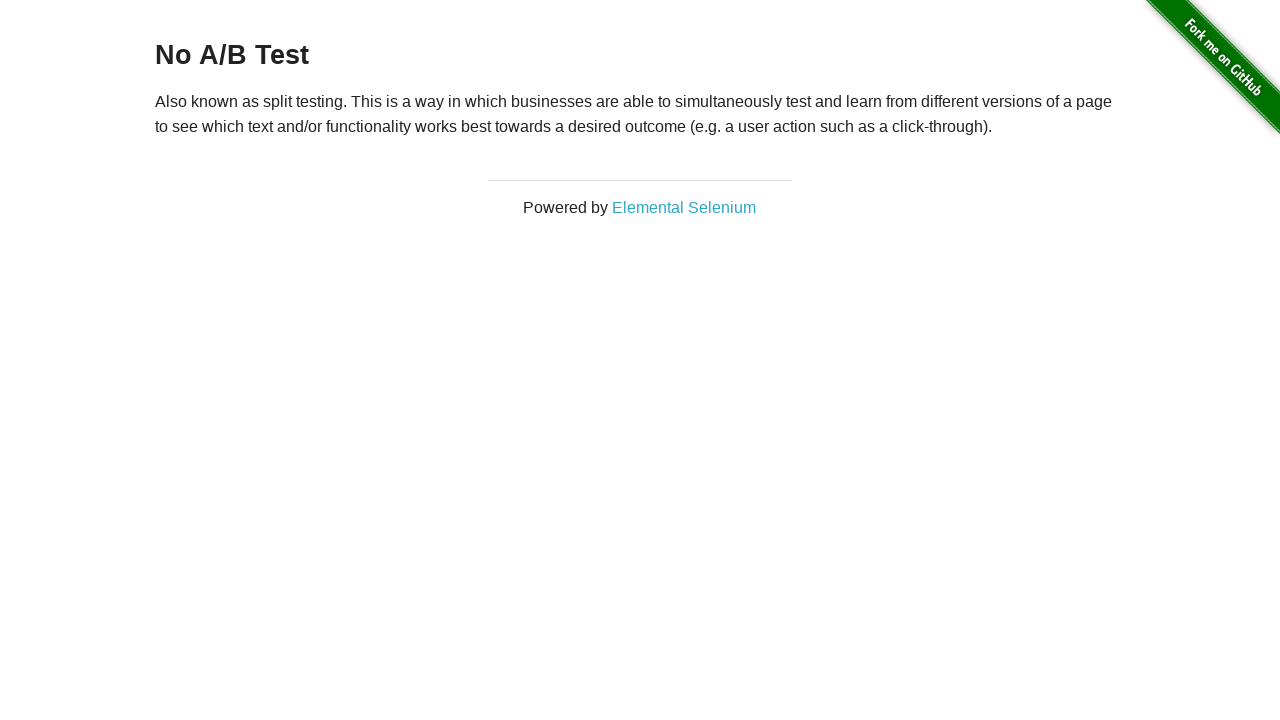

Waited for h3 heading element after page reload
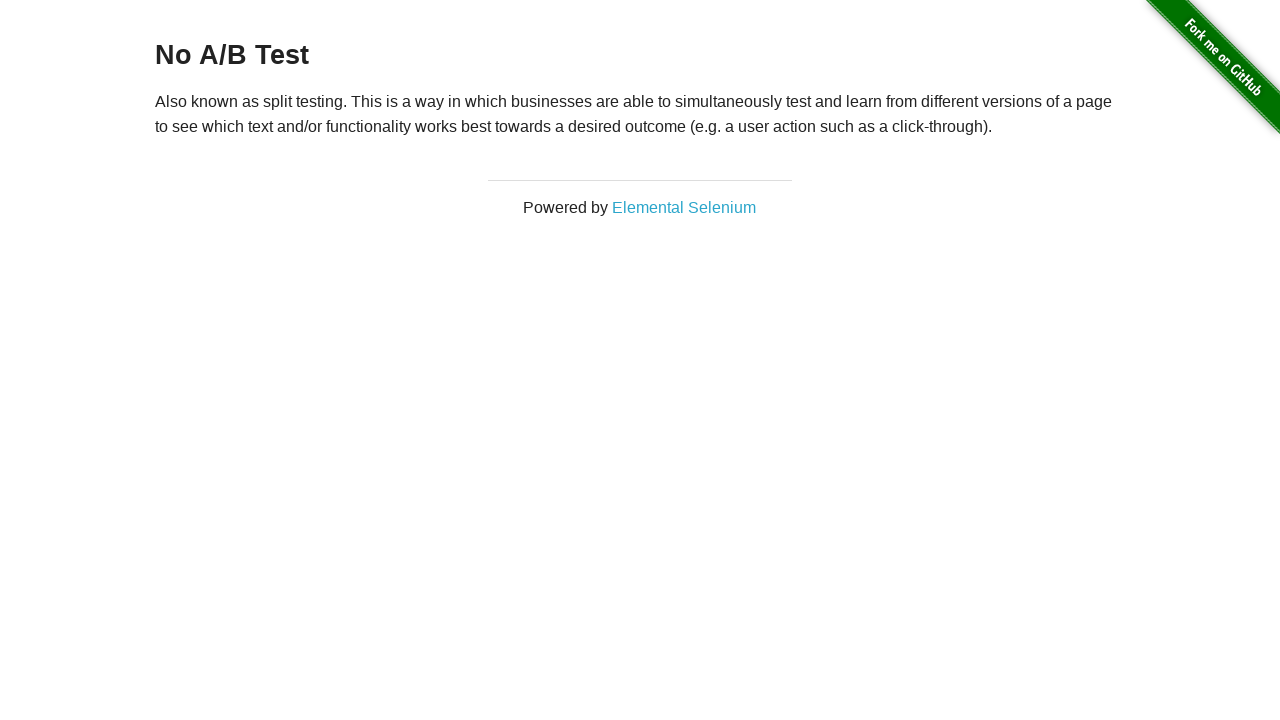

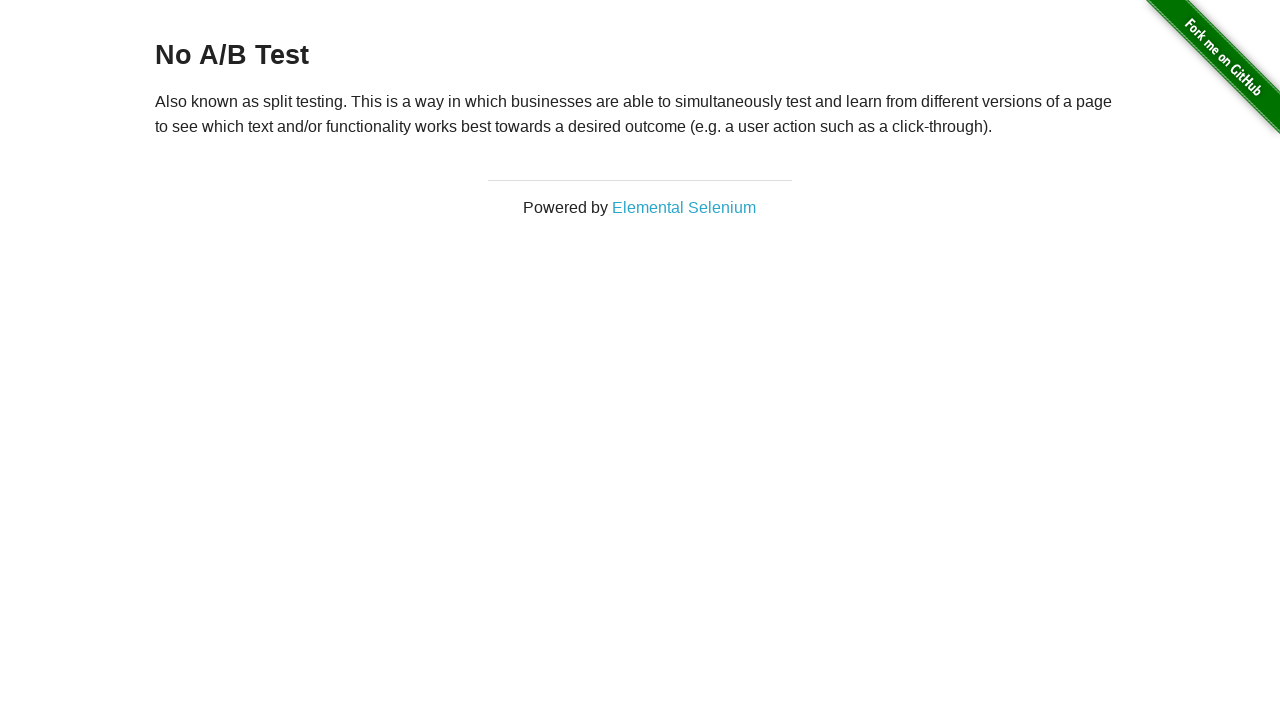